Tests Vue.js dropdown component by selecting different options and verifying the selected value is displayed in the dropdown toggle.

Starting URL: https://mikerodham.github.io/vue-dropdowns/

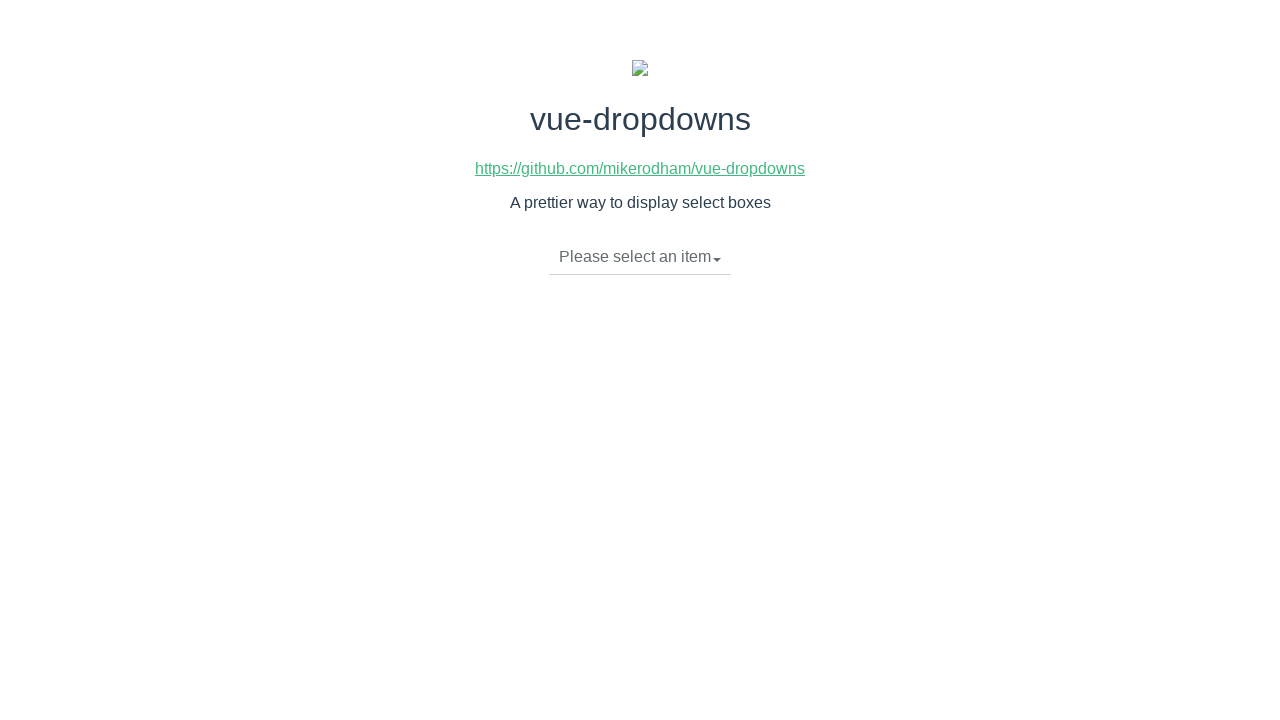

Clicked dropdown toggle to open menu at (640, 257) on li.dropdown-toggle
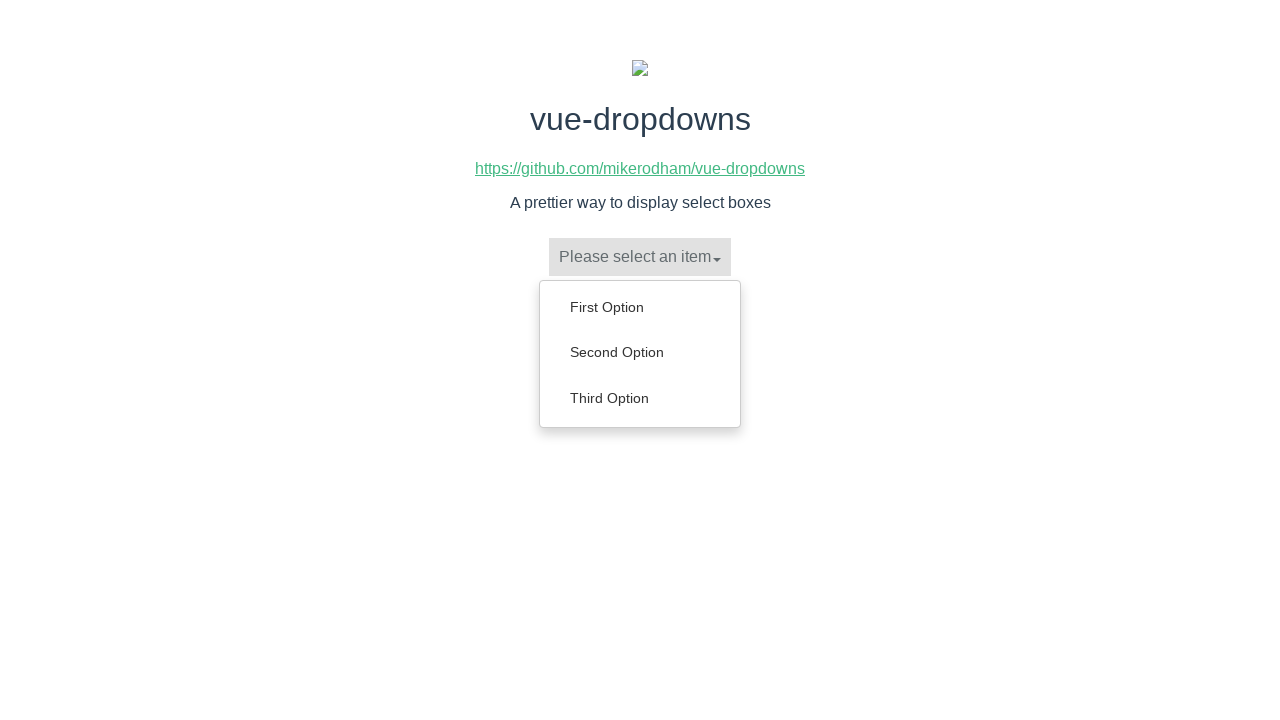

Dropdown menu options loaded
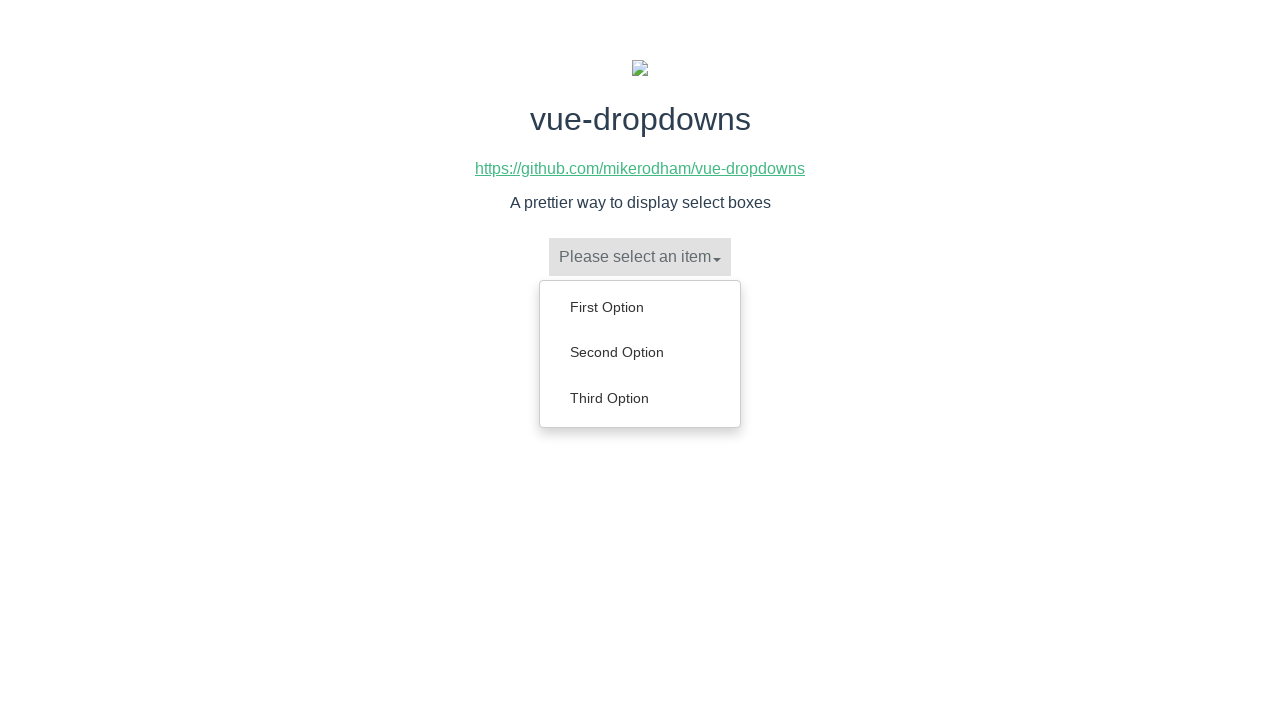

Clicked 'Second Option' from dropdown menu at (640, 352) on ul.dropdown-menu li a:has-text('Second Option')
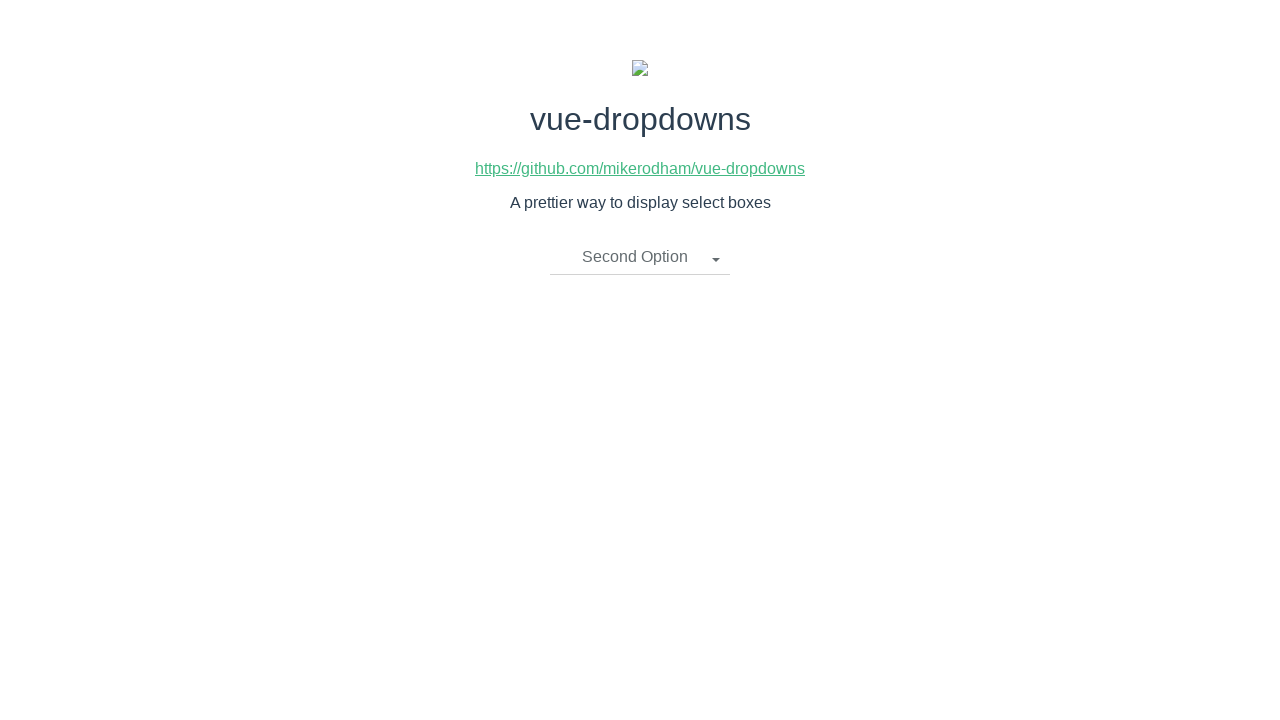

Verified dropdown toggle displays 'Second Option'
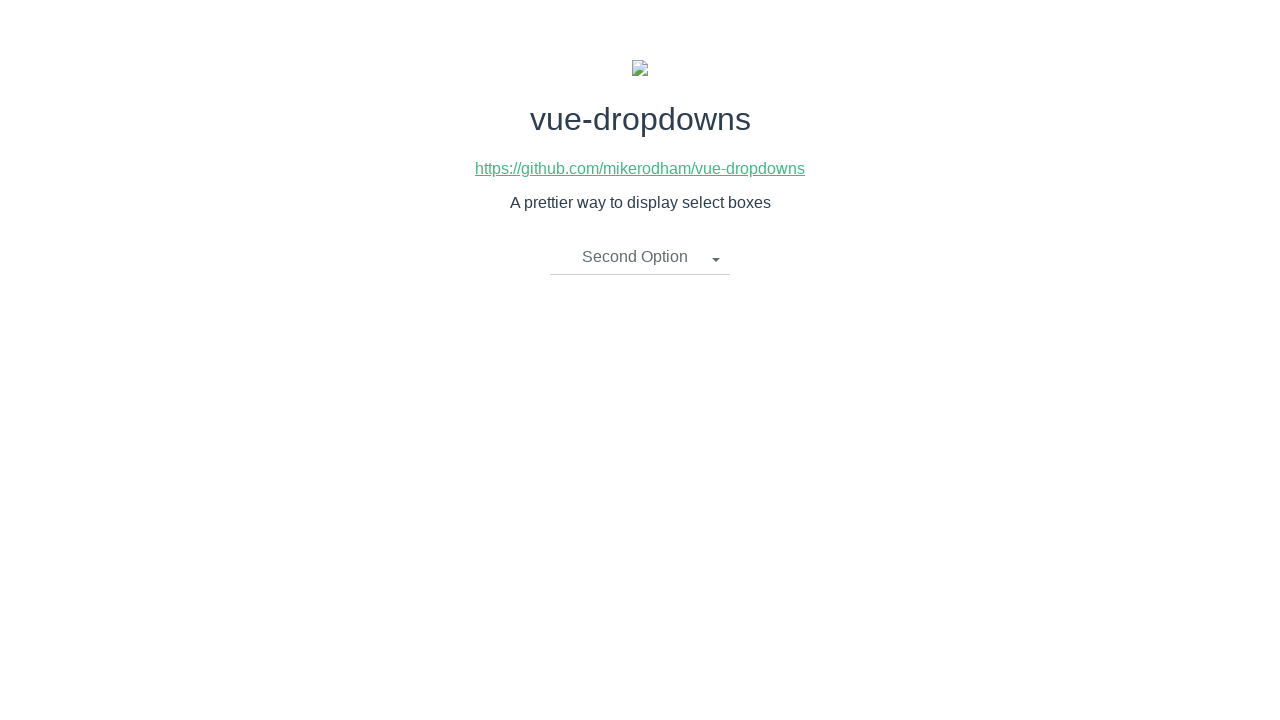

Clicked dropdown toggle to open menu at (640, 257) on li.dropdown-toggle
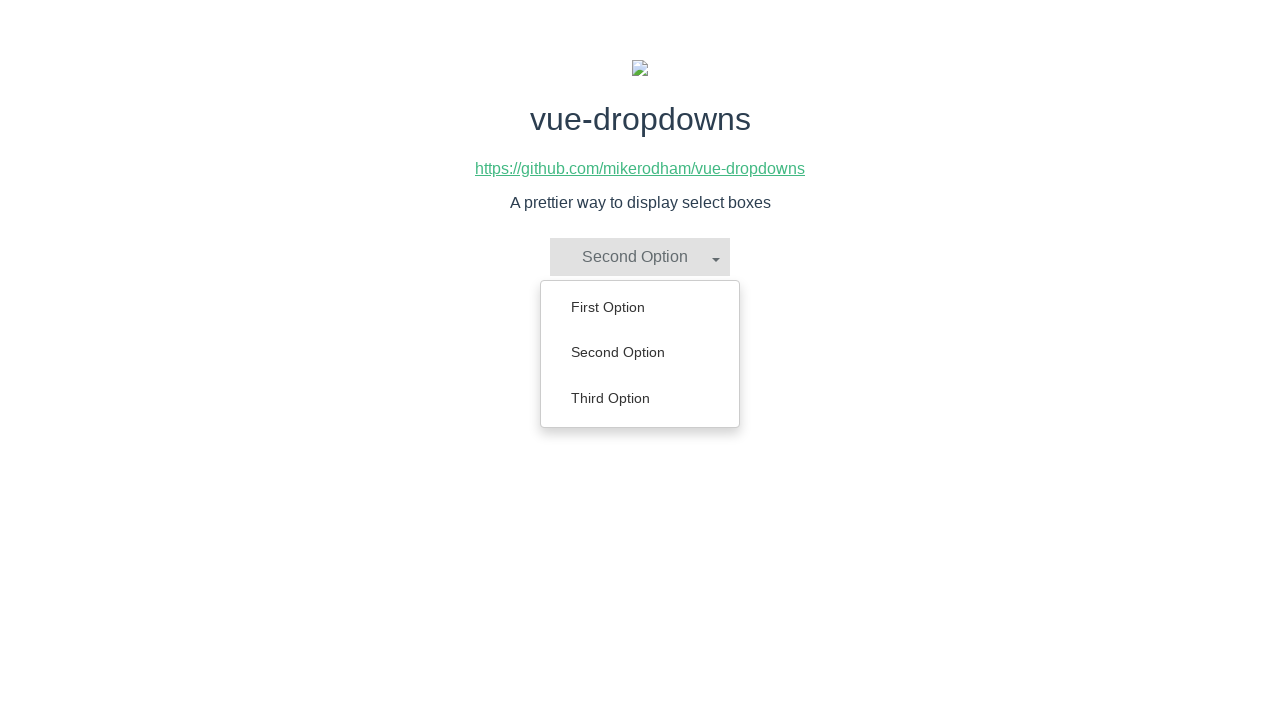

Dropdown menu options loaded
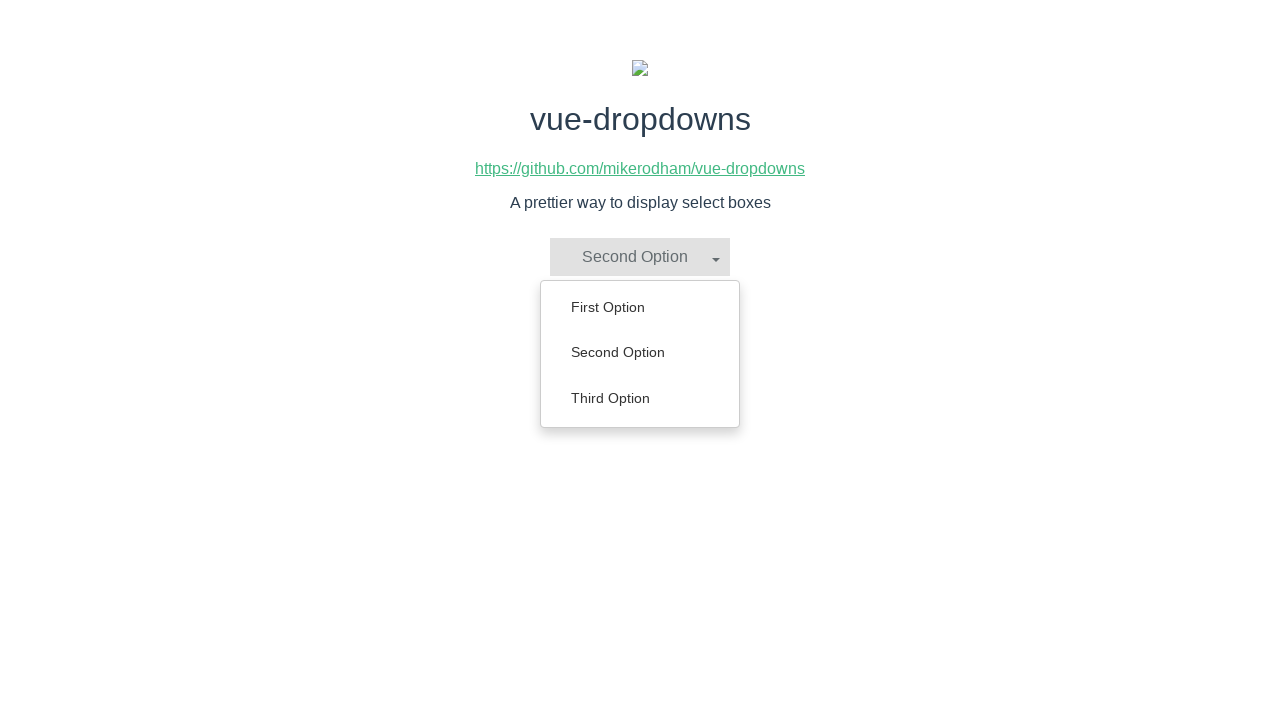

Clicked 'First Option' from dropdown menu at (640, 307) on ul.dropdown-menu li a:has-text('First Option')
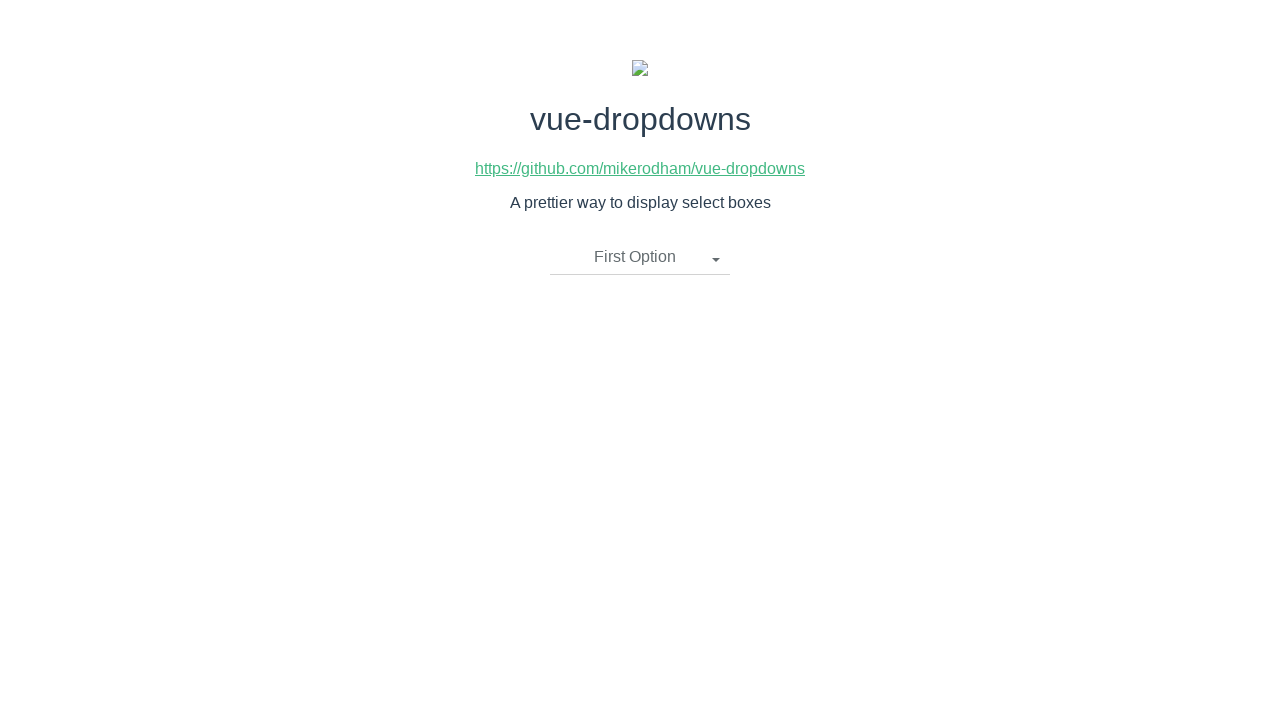

Verified dropdown toggle displays 'First Option'
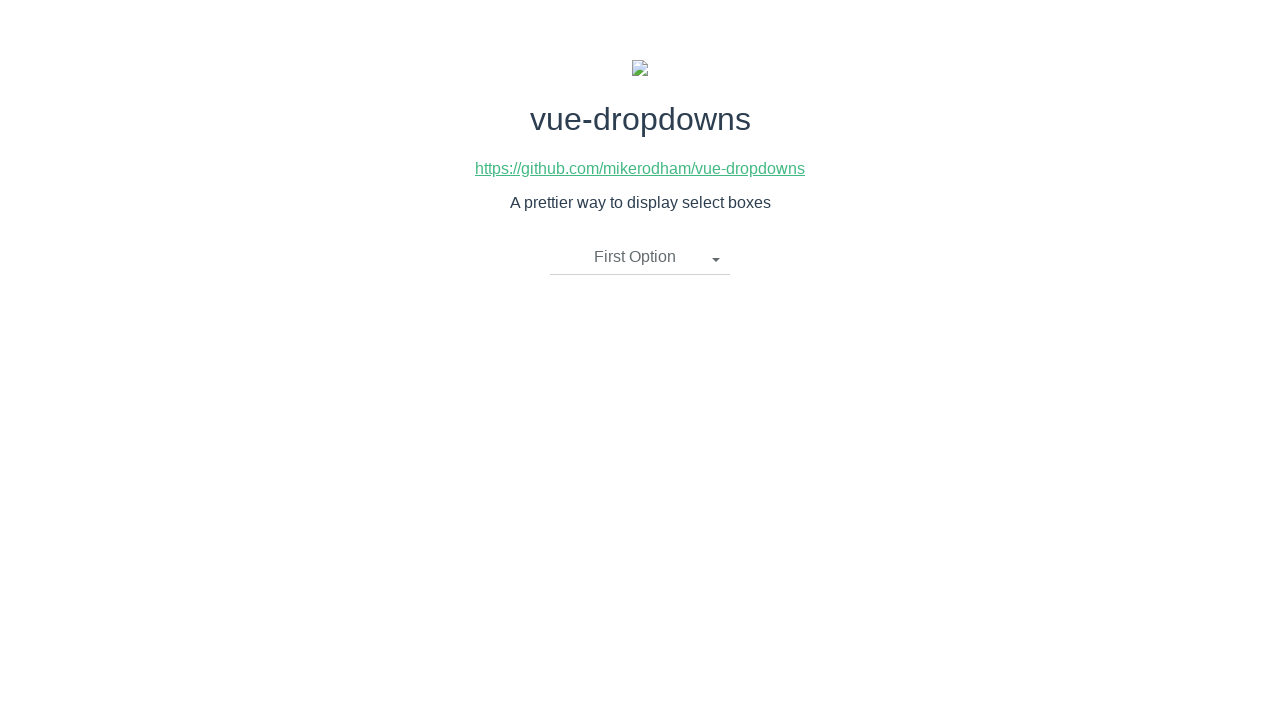

Clicked dropdown toggle to open menu at (640, 257) on li.dropdown-toggle
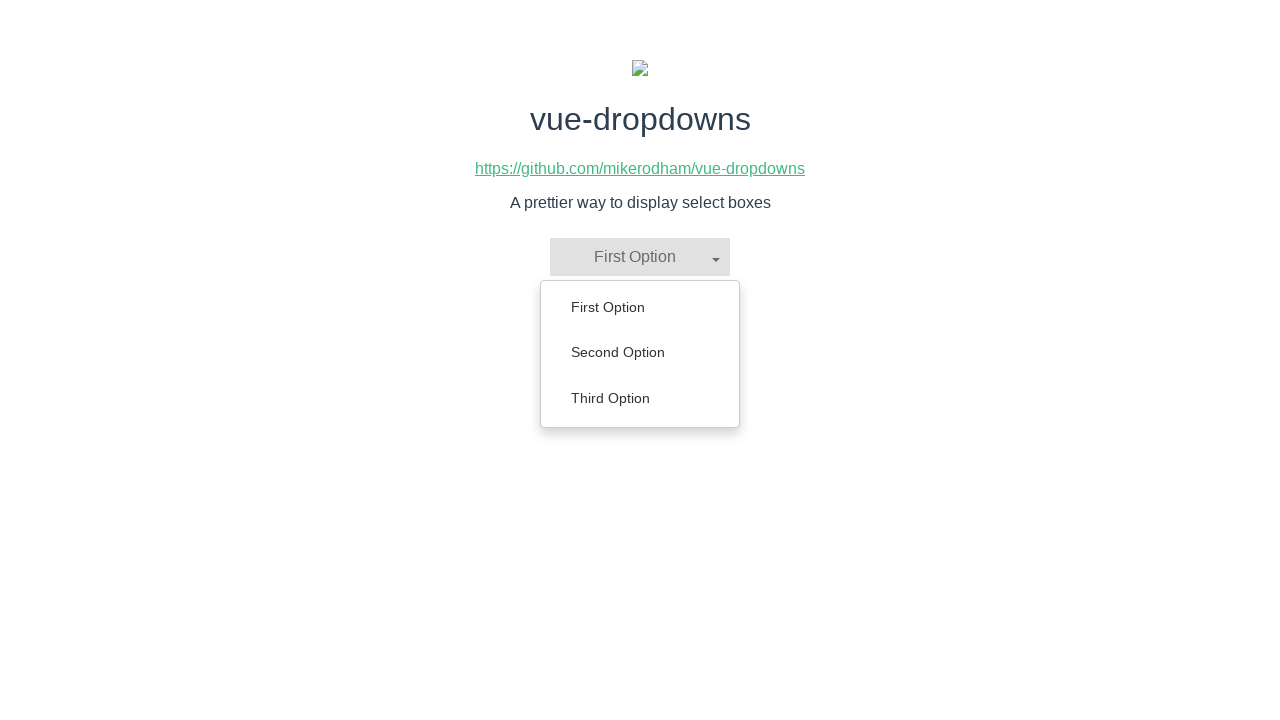

Dropdown menu options loaded
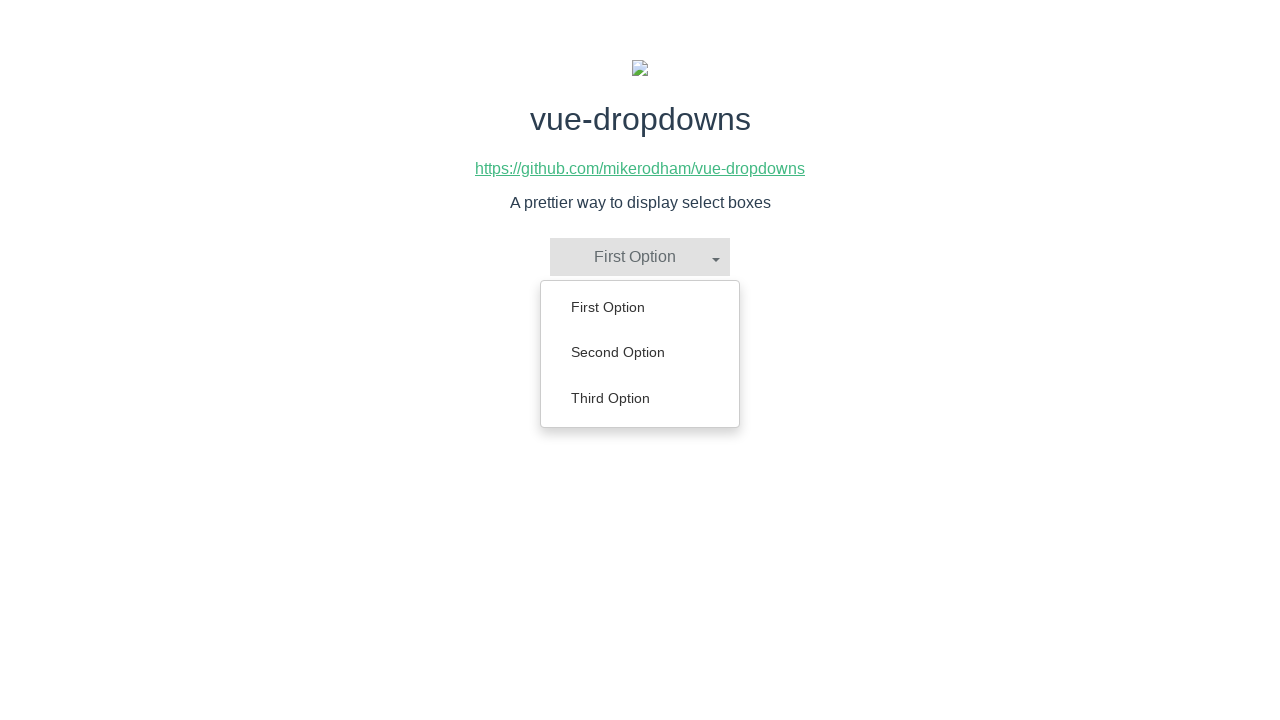

Clicked 'Third Option' from dropdown menu at (640, 398) on ul.dropdown-menu li a:has-text('Third Option')
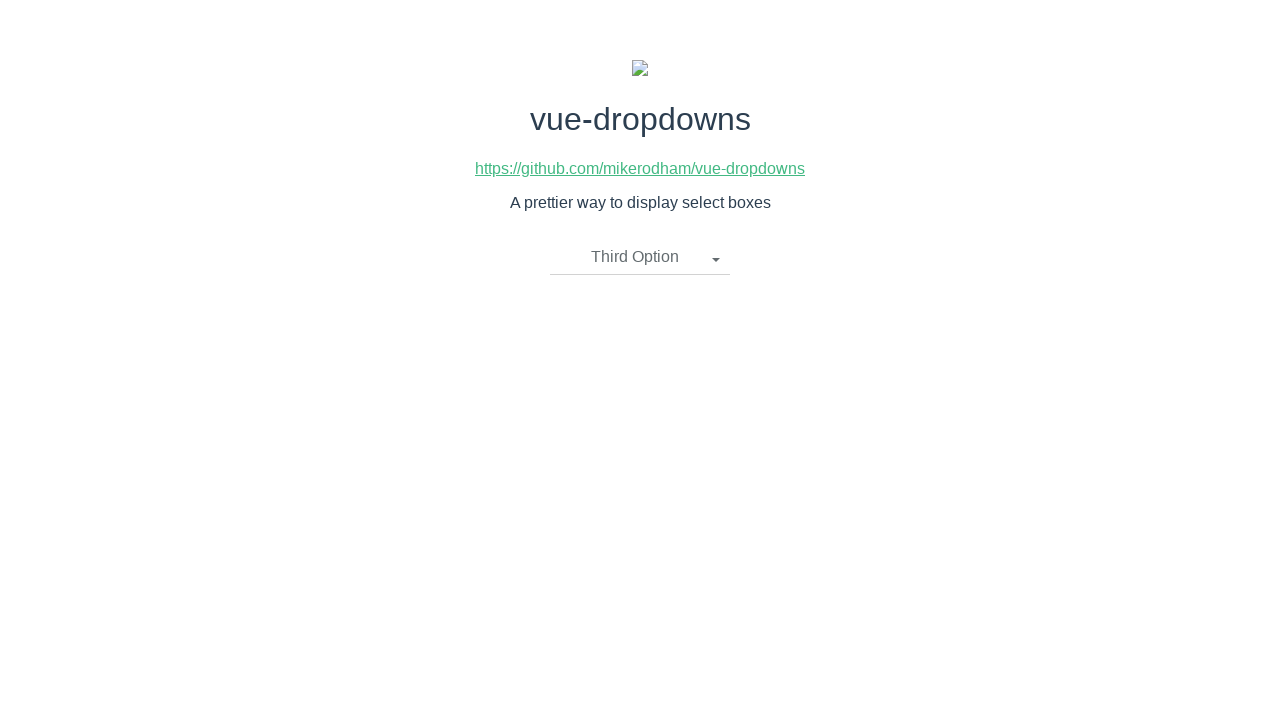

Verified dropdown toggle displays 'Third Option'
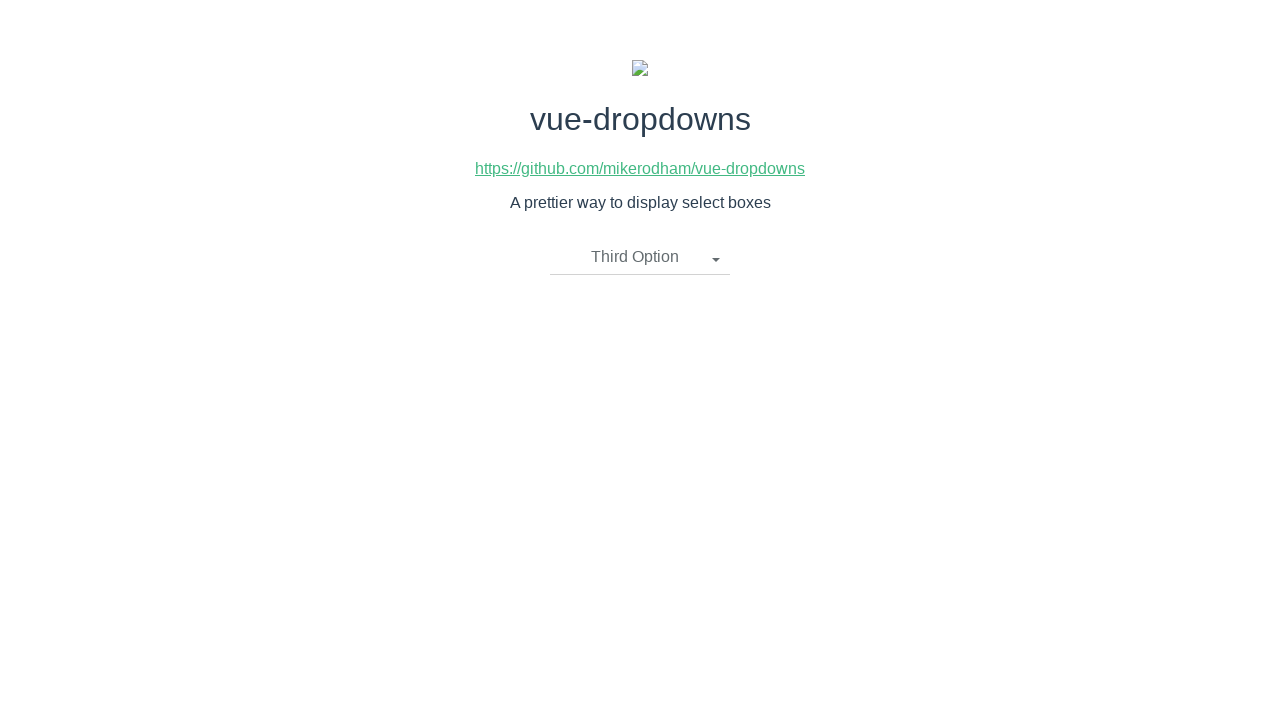

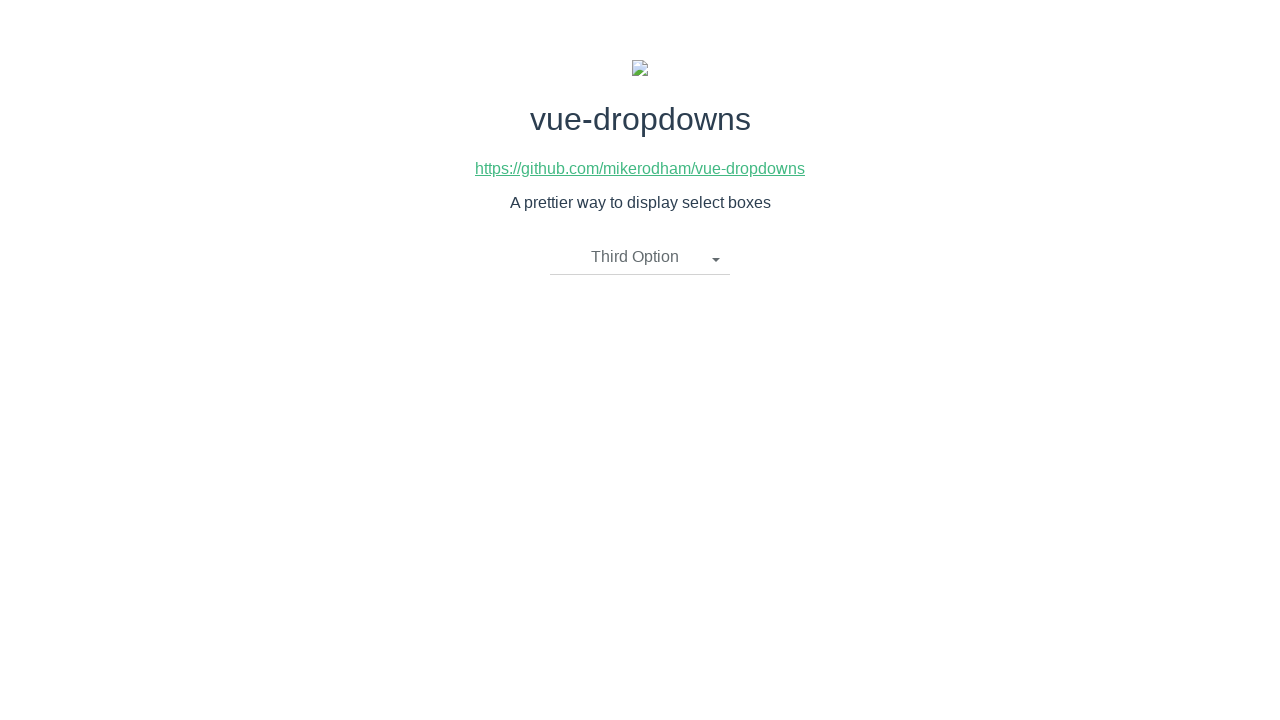